Tests clicking the best sellers link and verifies navigation to best page

Starting URL: https://www.labirint.ru/

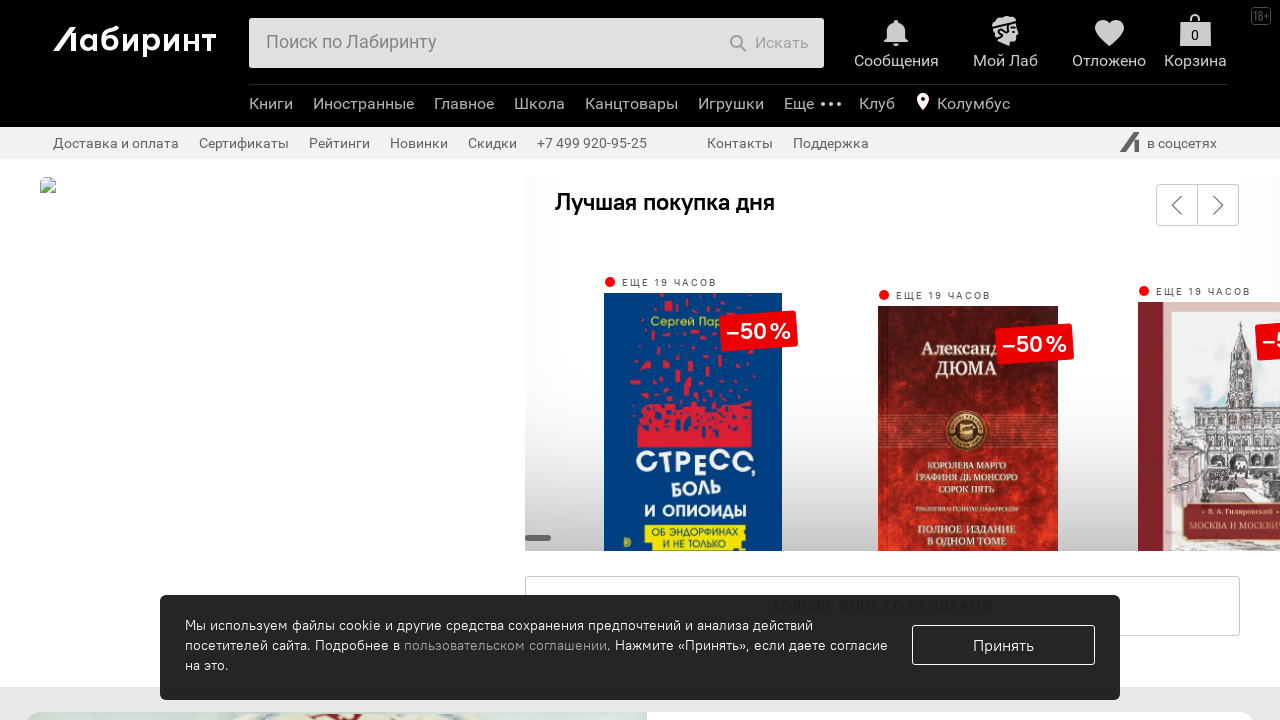

Clicked best sellers link in header at (640, 361) on a[href='/best/']
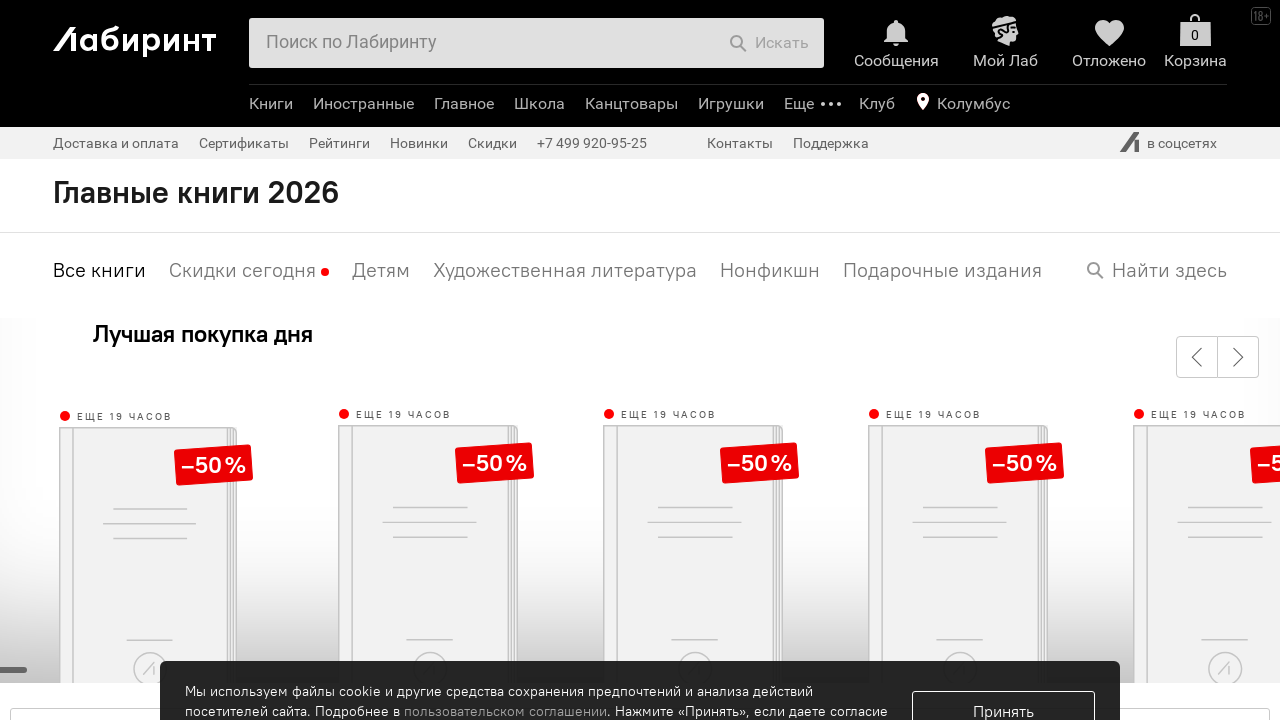

Navigated to best sellers page successfully
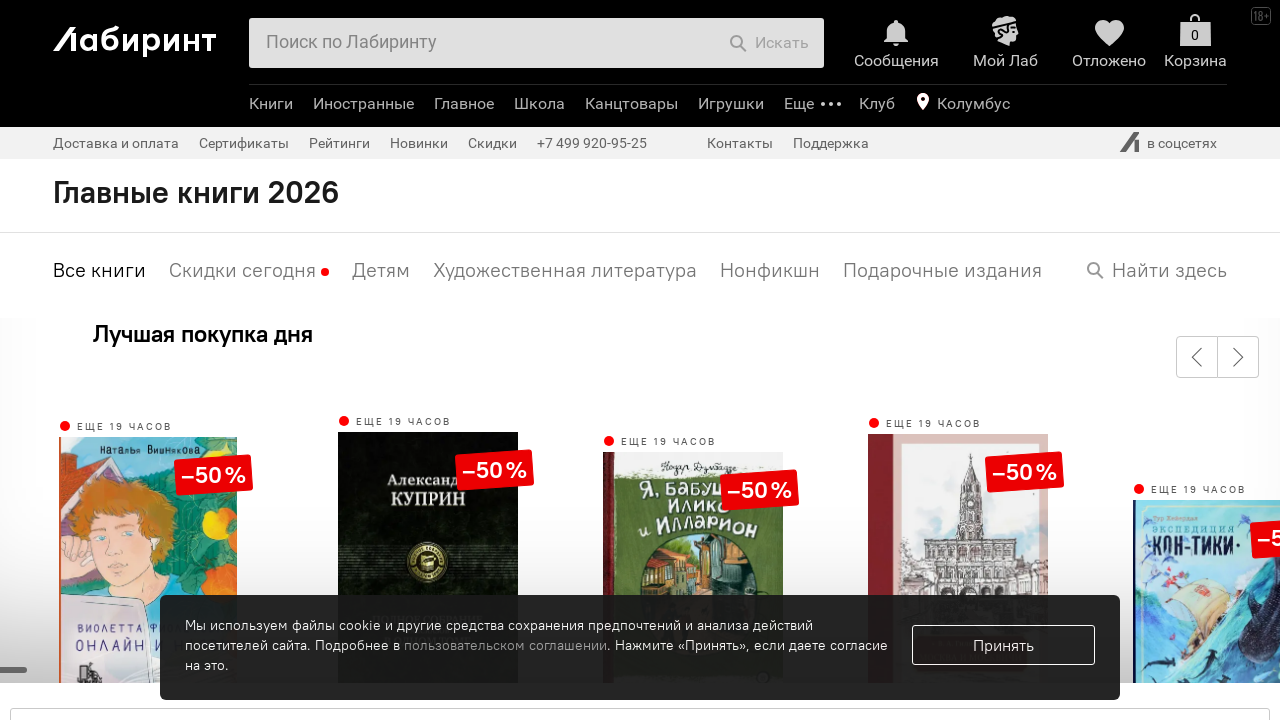

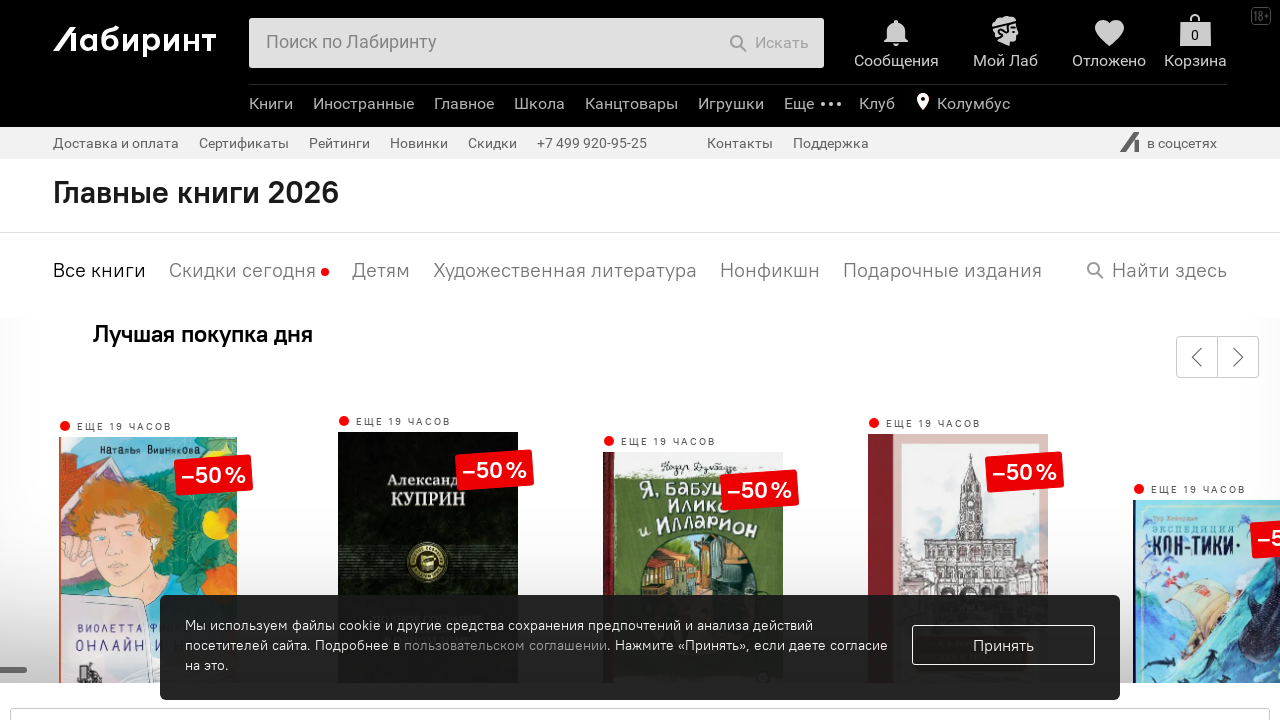